Clicks the prompt alert button, accepts without entering text, and verifies no result is displayed

Starting URL: https://demoqa.com/alerts

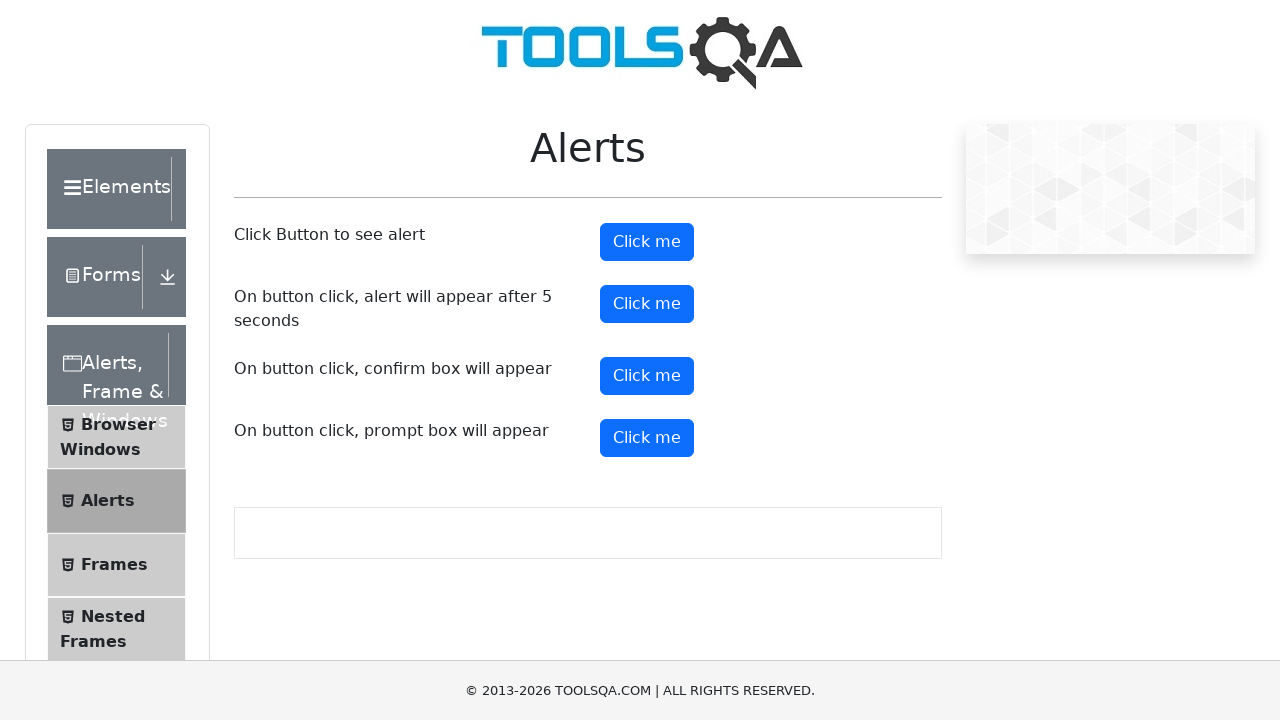

Set up dialog handler to accept prompt alert without entering text
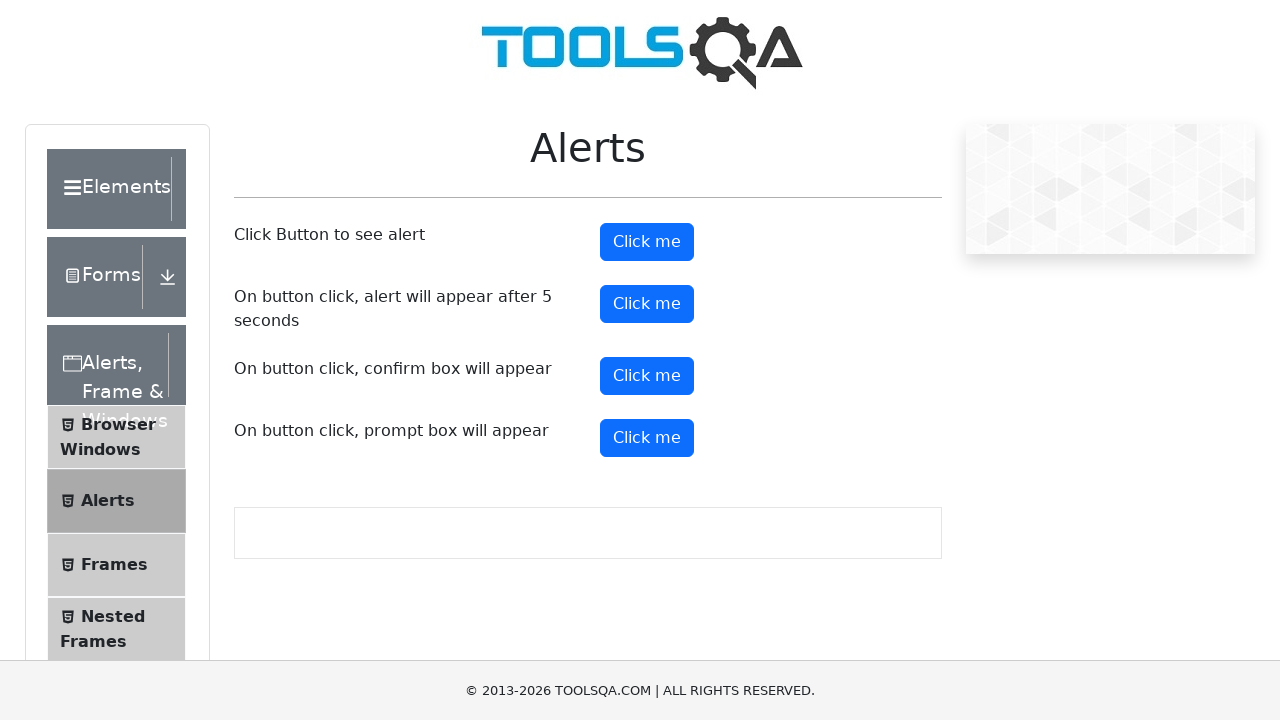

Clicked the prompt alert button at (647, 438) on #promtButton
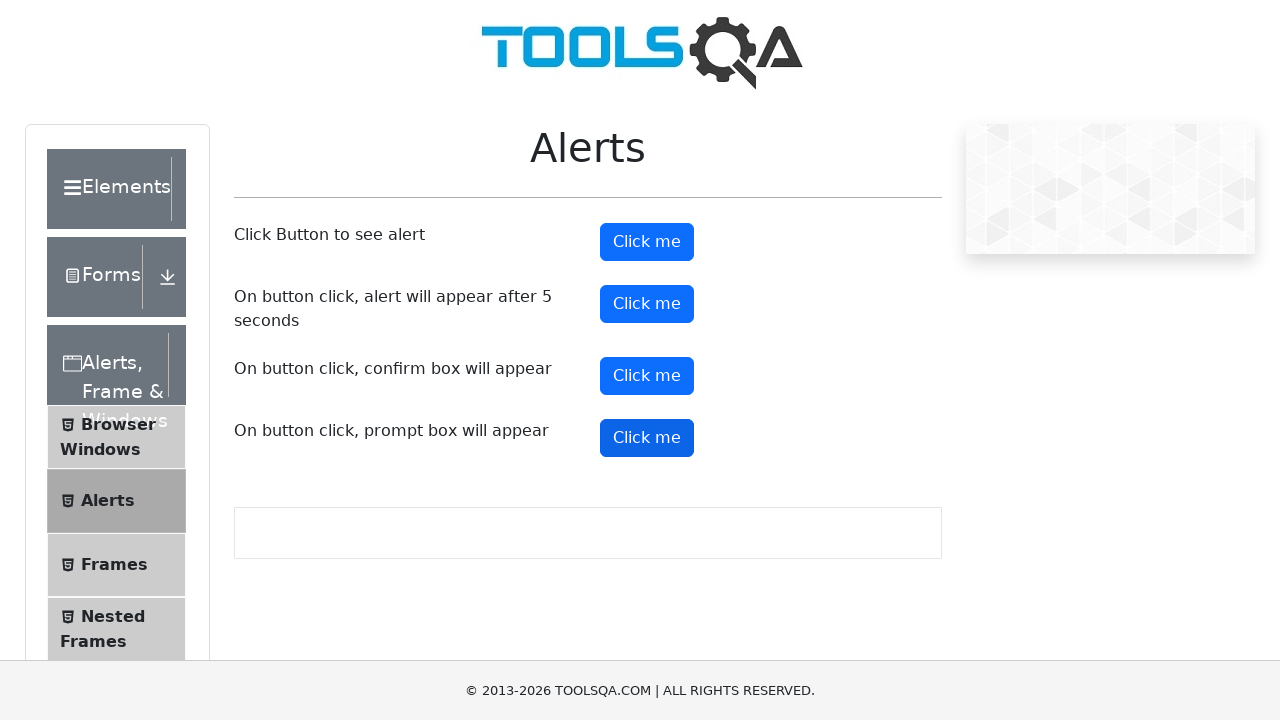

Waited 500ms for result to appear
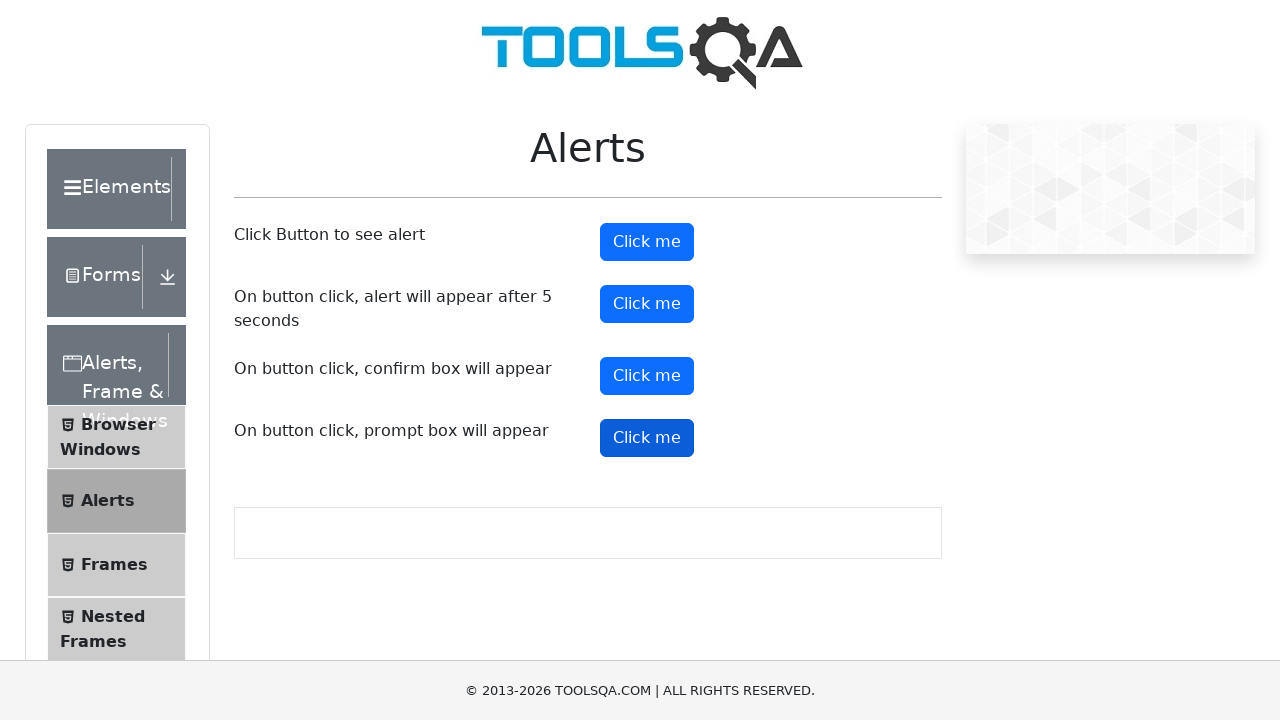

Retrieved count of prompt result elements
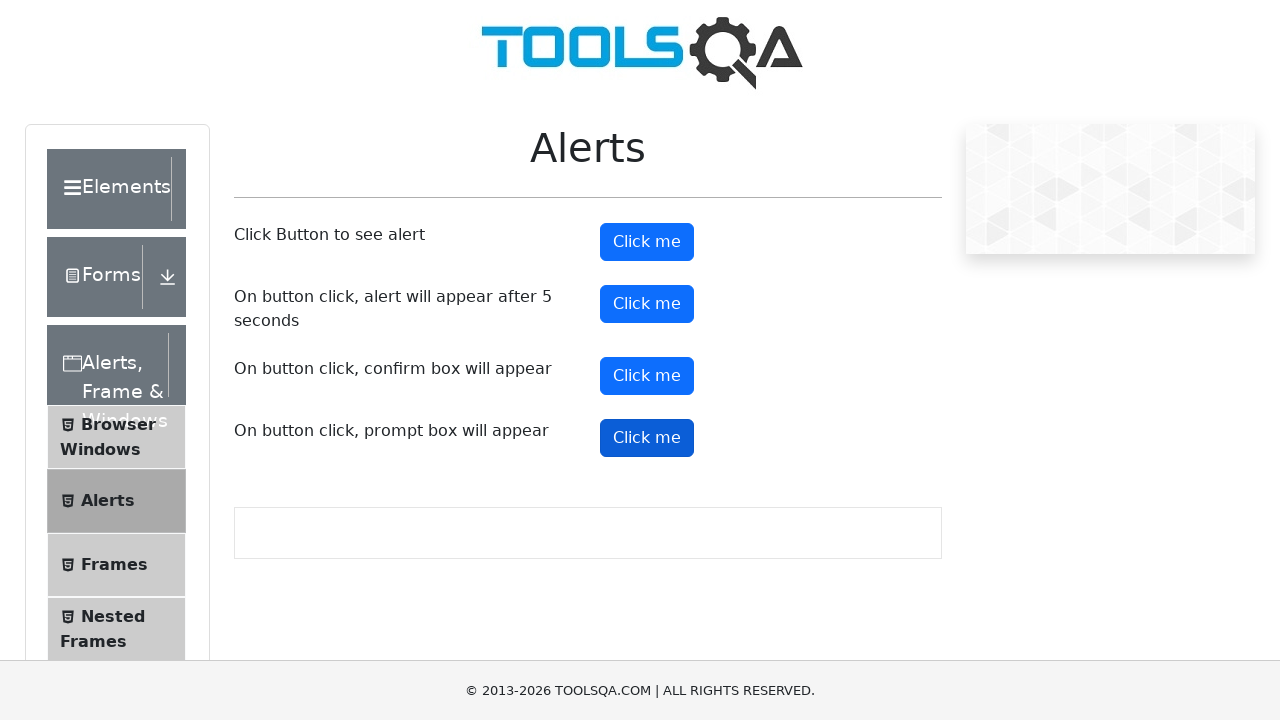

Verified no result is displayed - assertion passed
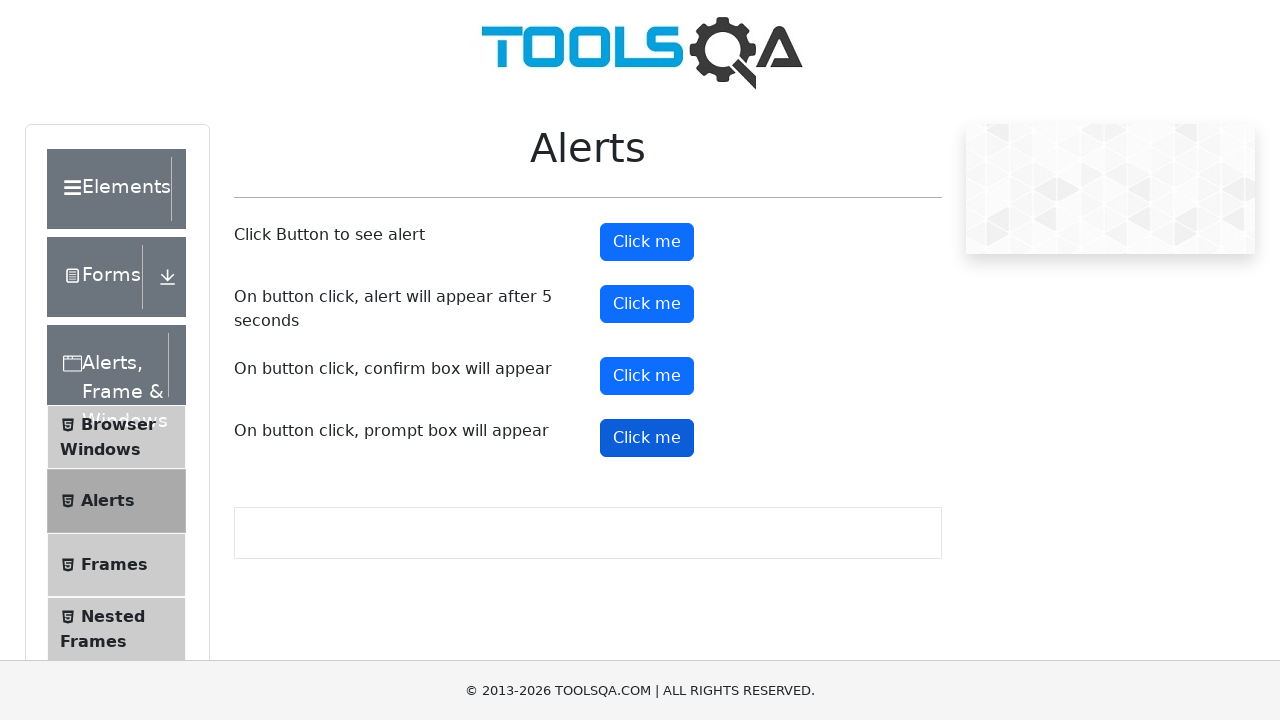

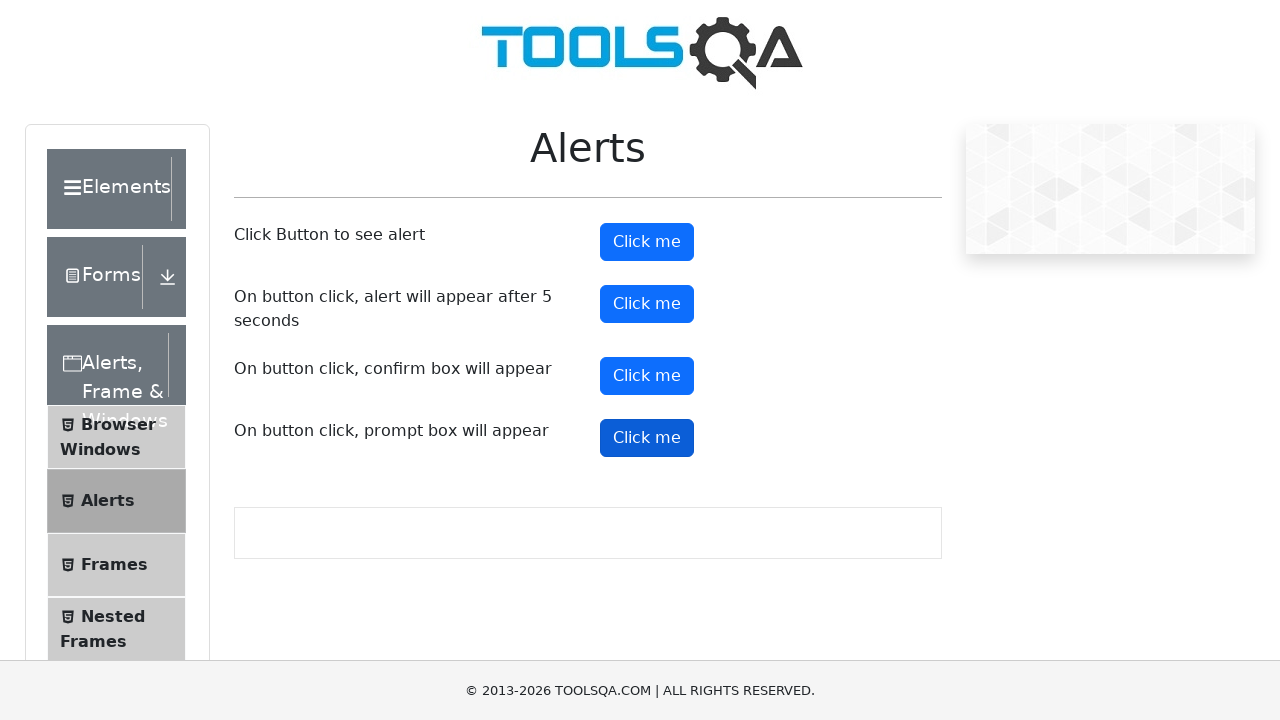